Tests Radio Button functionality by clicking Yes and Impressive radio buttons and verifying the response messages.

Starting URL: https://demoqa.com/elements

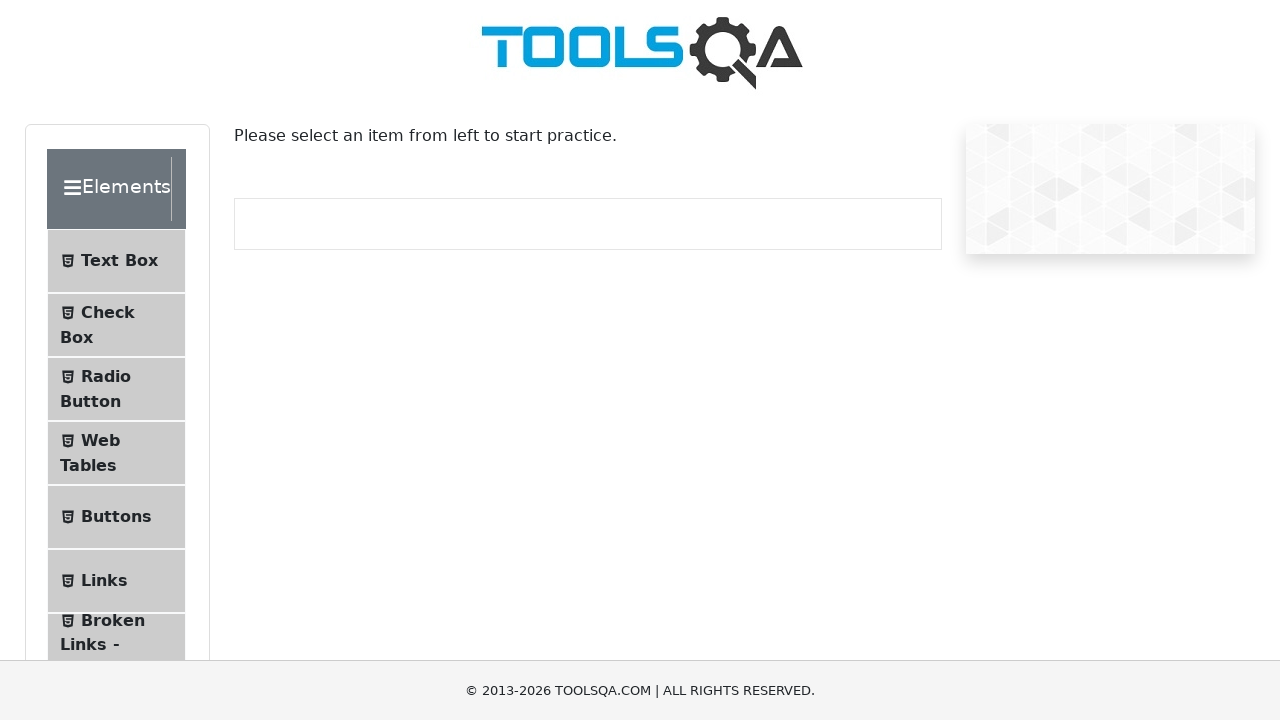

Clicked on Radio Button menu item at (106, 376) on xpath=//span[.='Radio Button']
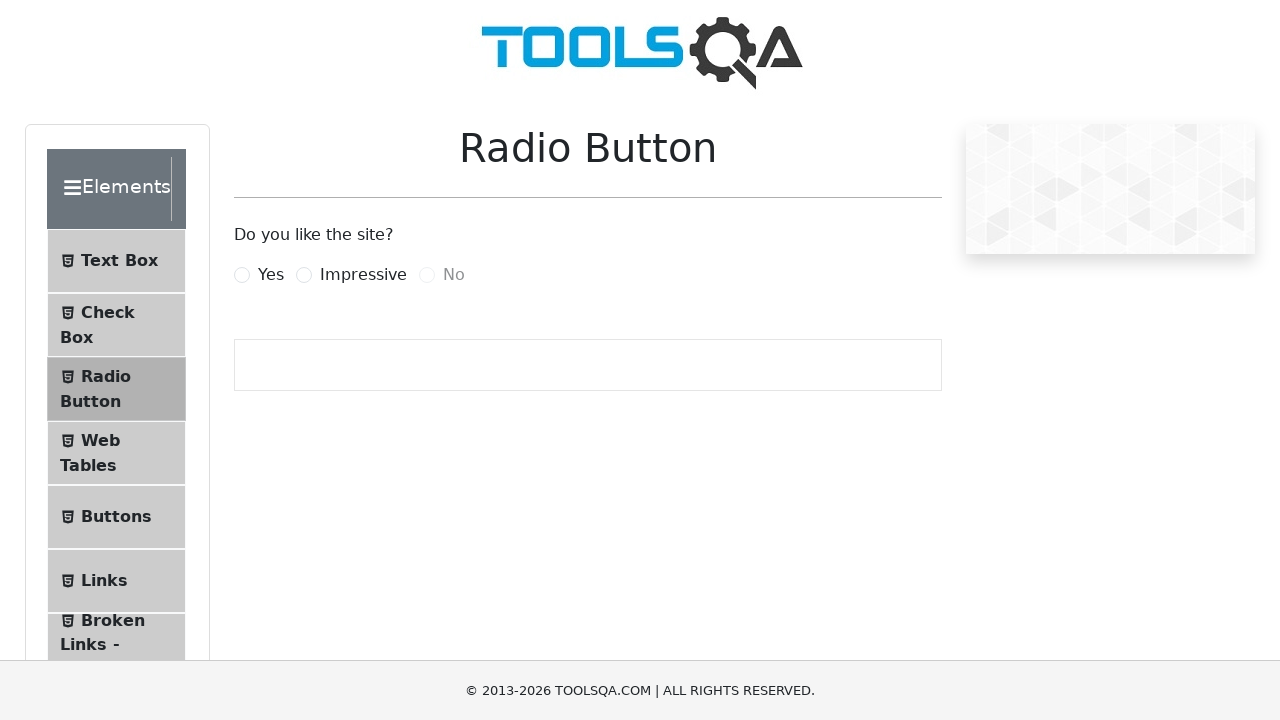

Verified page text loaded
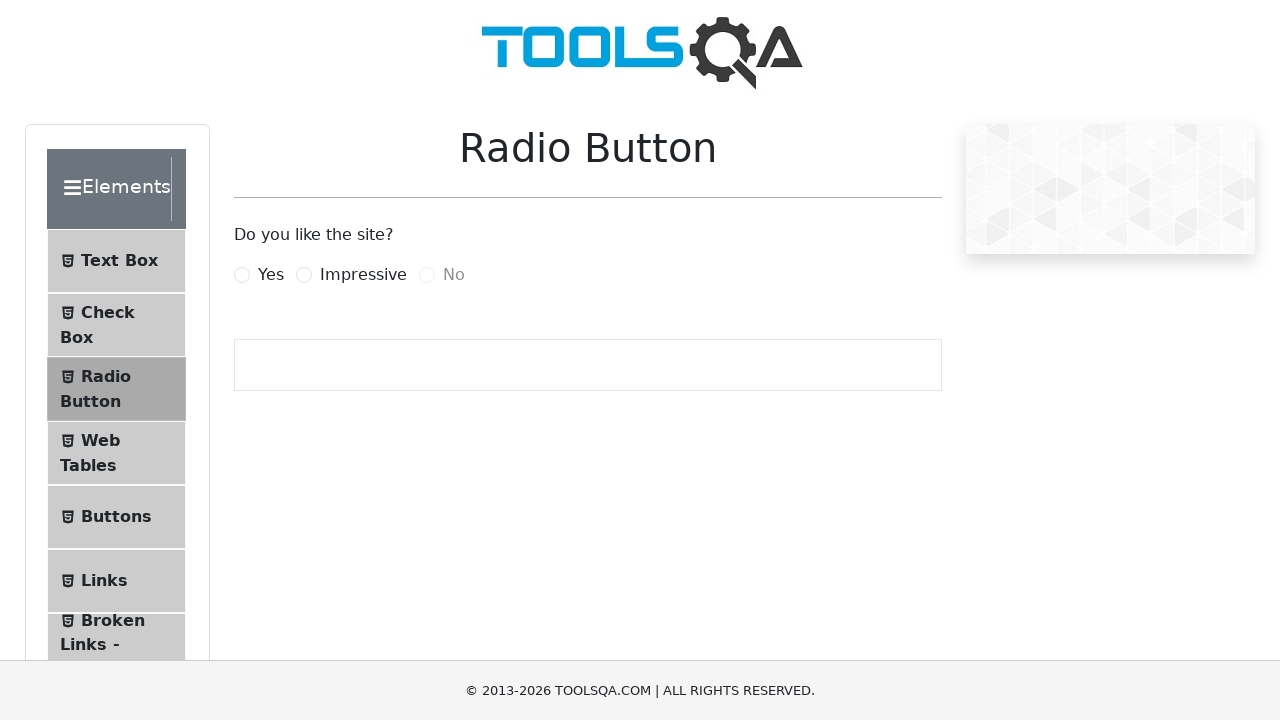

Clicked Yes radio button at (271, 275) on label[for='yesRadio']
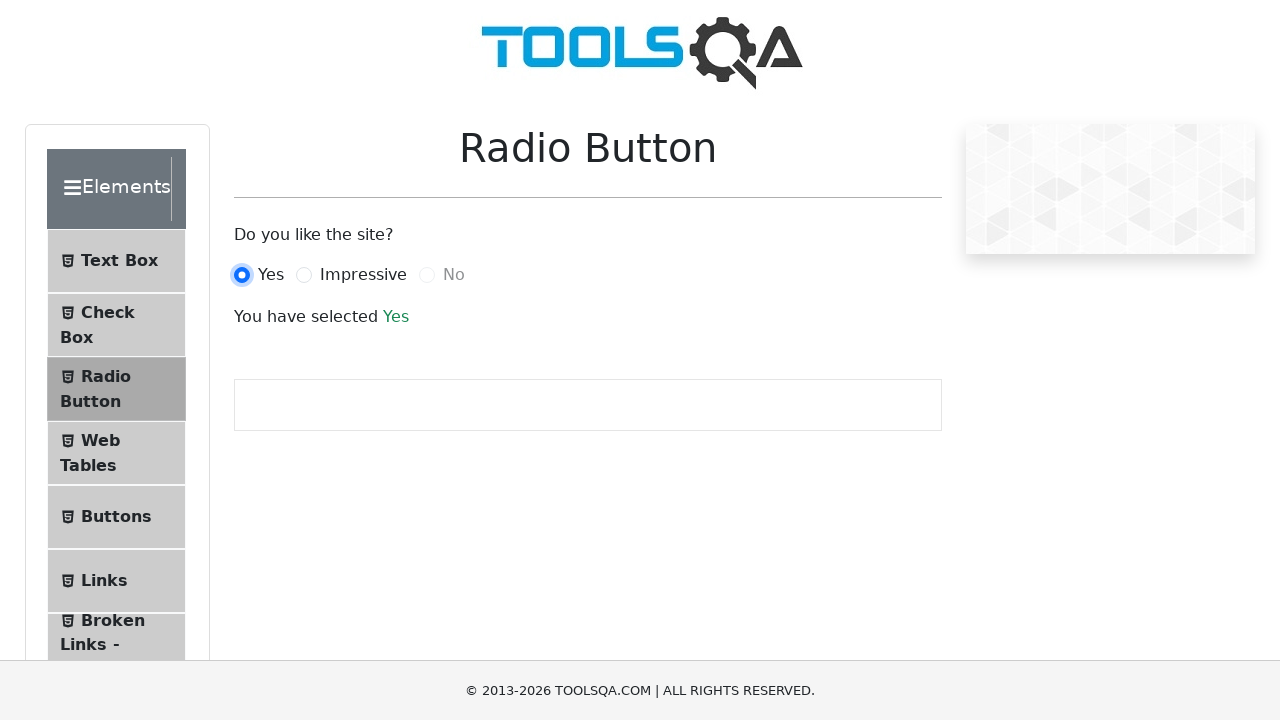

Response message appeared after selecting Yes
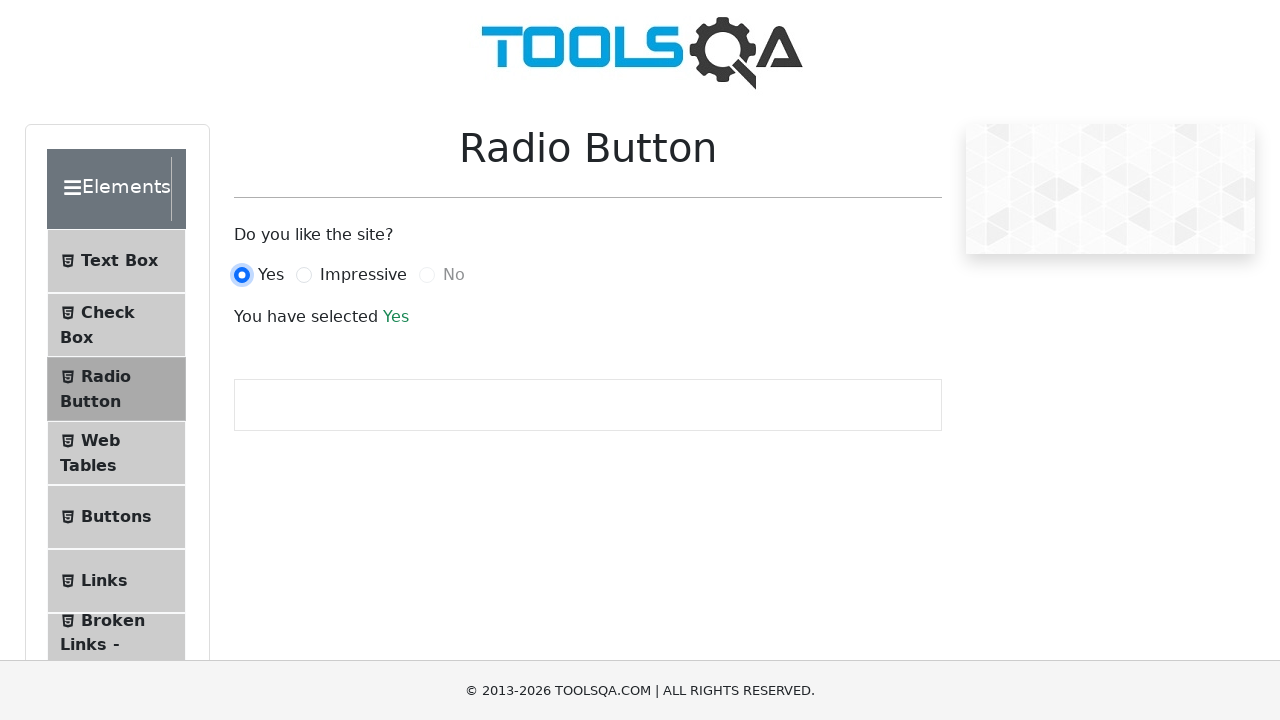

Clicked Impressive radio button at (363, 275) on label[for='impressiveRadio']
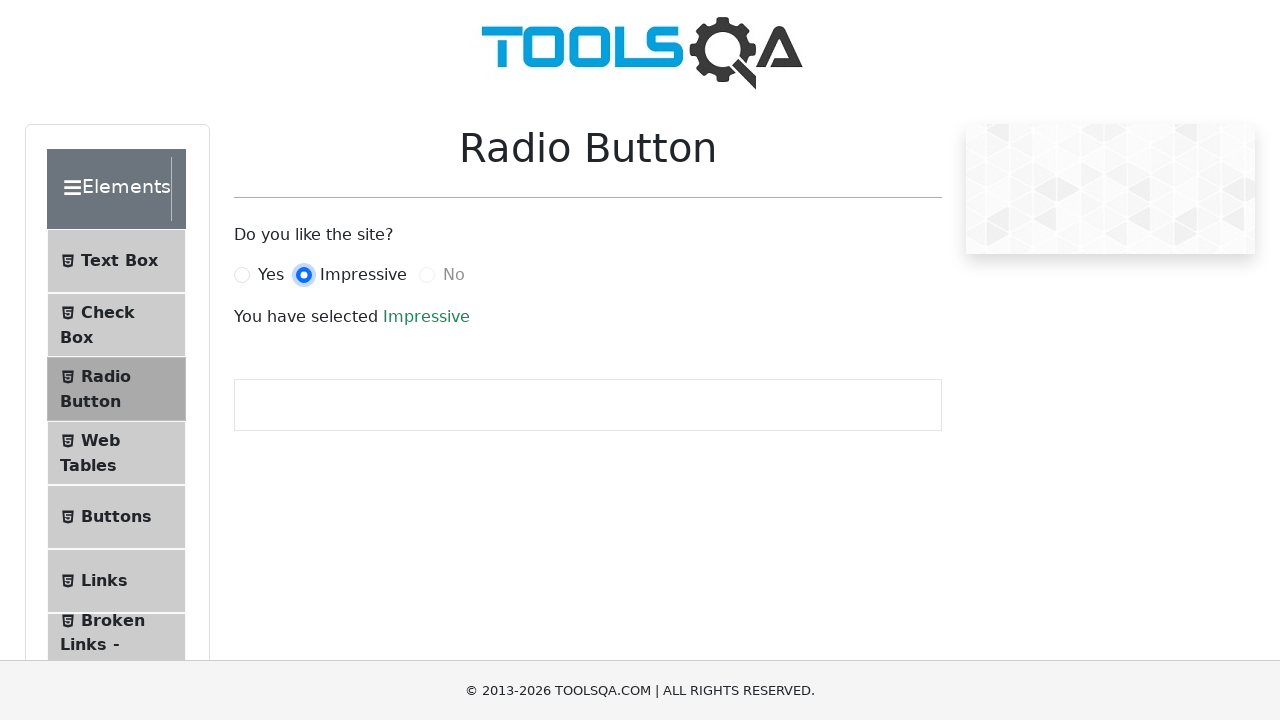

Response message updated after selecting Impressive
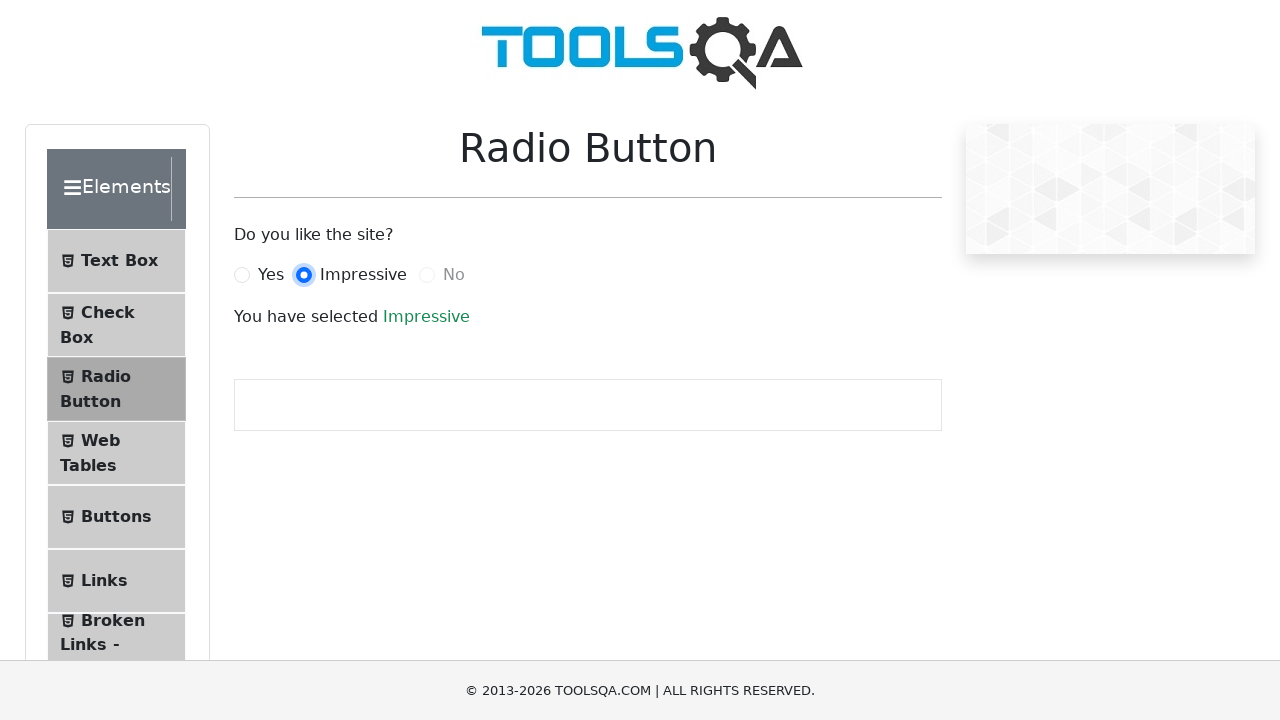

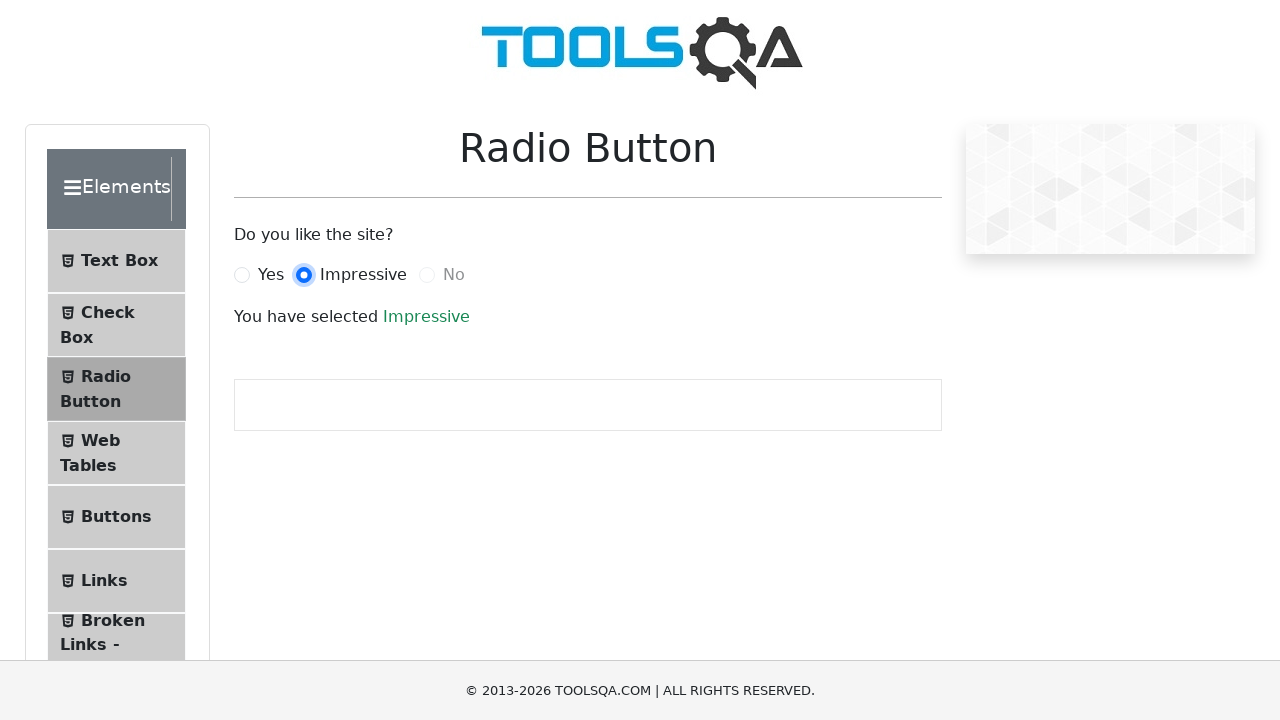